Tests window handling functionality by clicking a link that opens a new window and verifying the title of the new window

Starting URL: https://practice.cydeo.com/windows

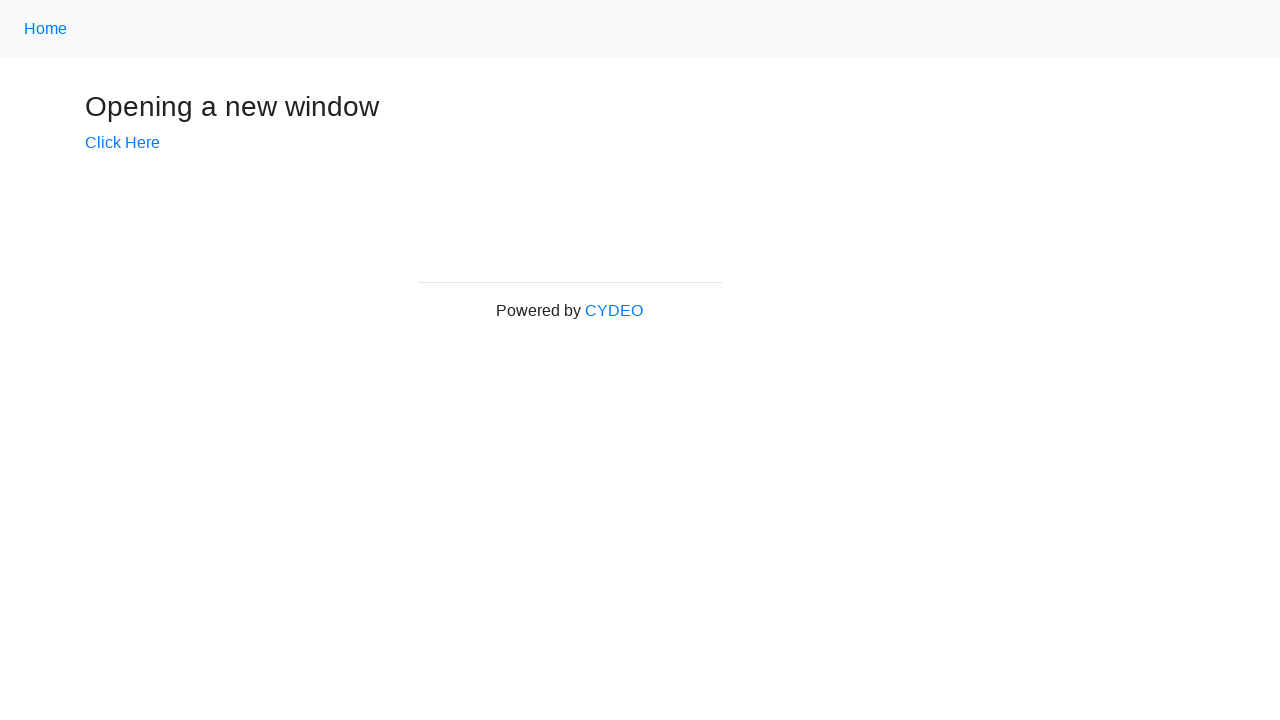

Verified initial page title is 'Windows'
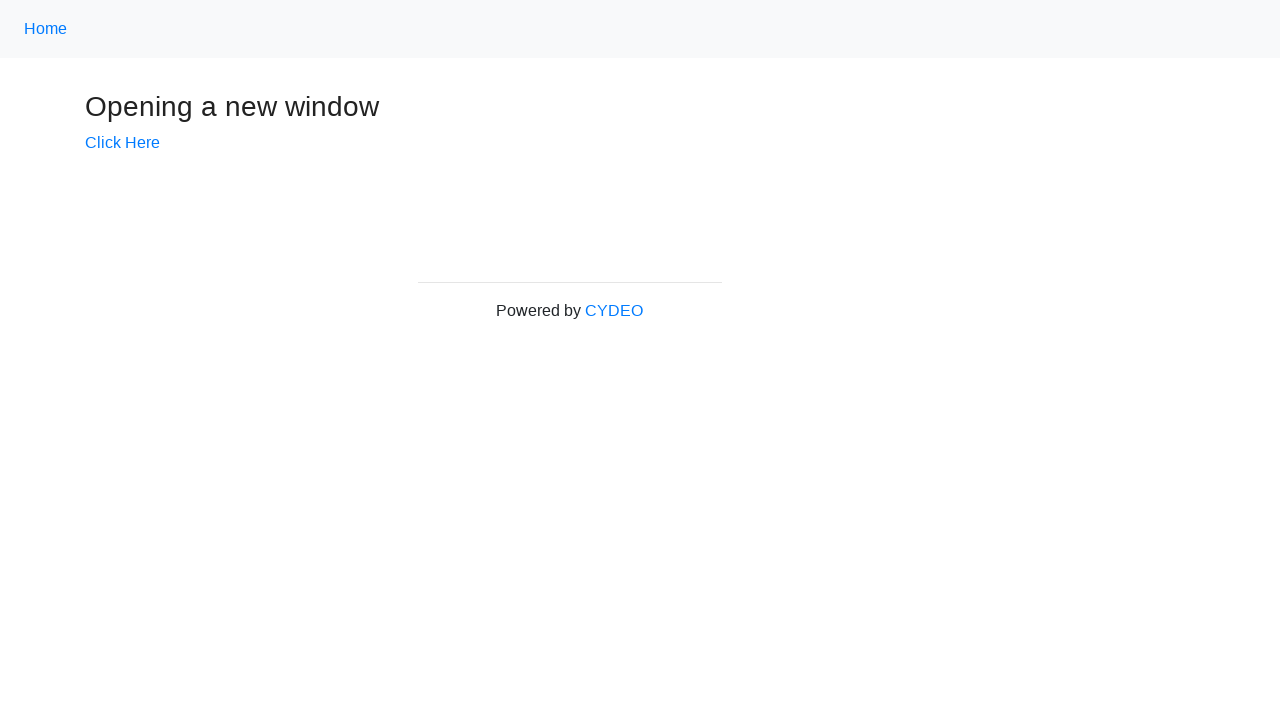

Clicked 'Click Here' link to open new window at (122, 143) on a[href='/windows/new']
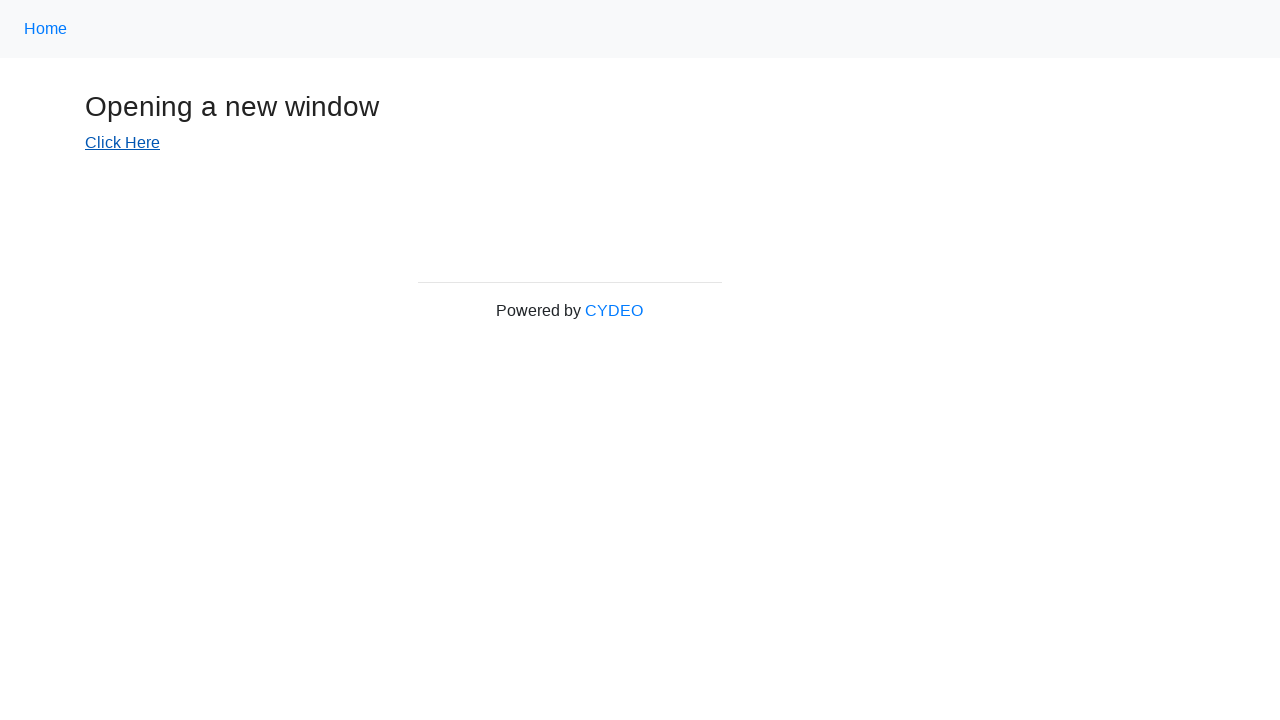

New window opened and captured
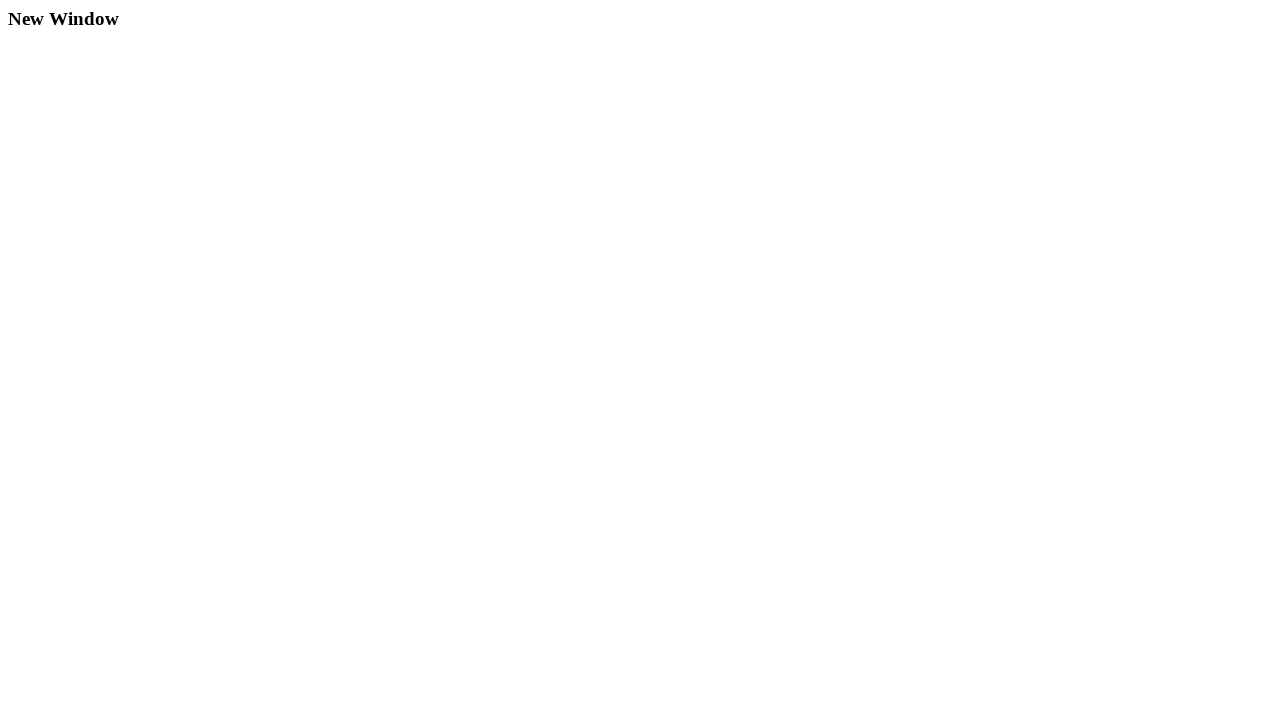

New window finished loading
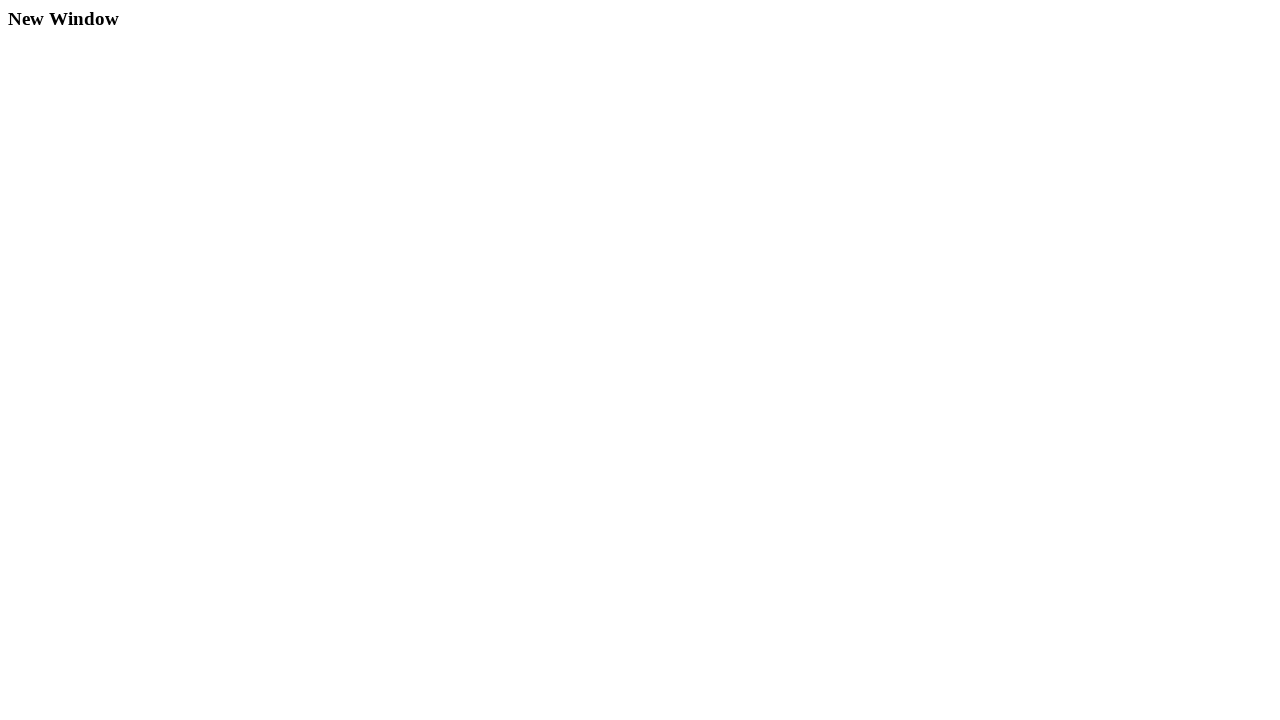

Verified new window title is 'New Window'
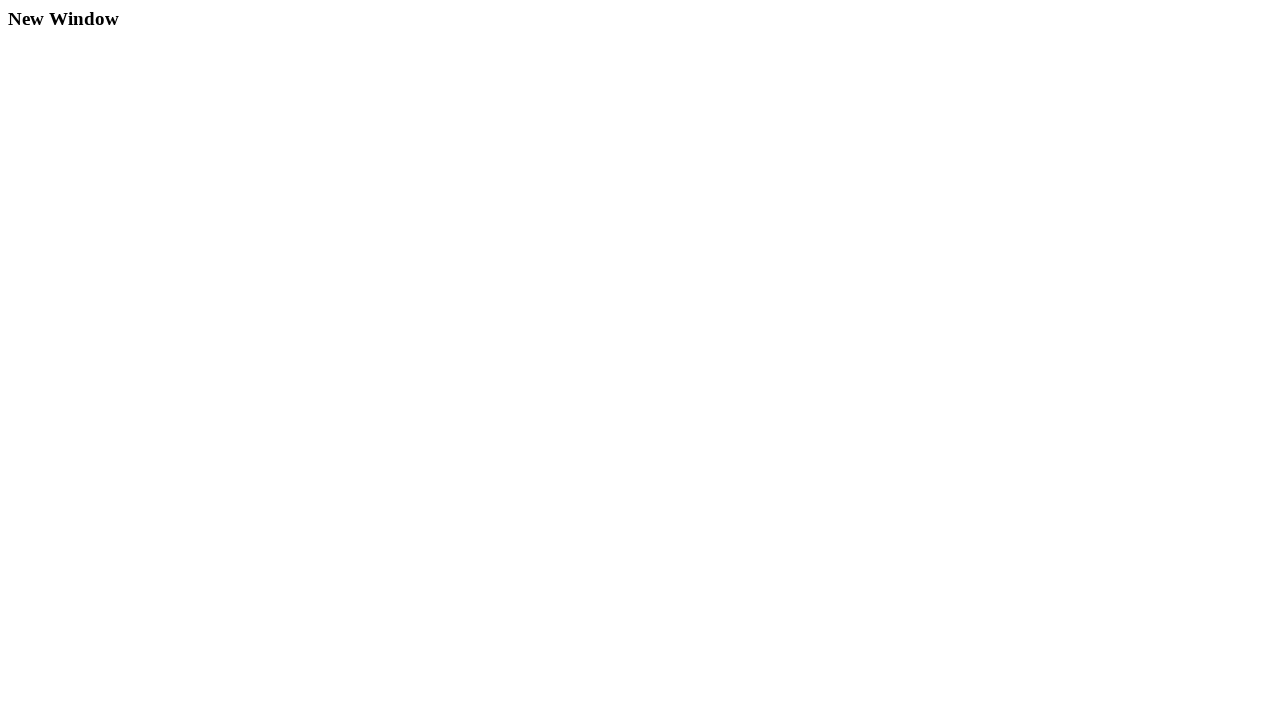

Closed the new window
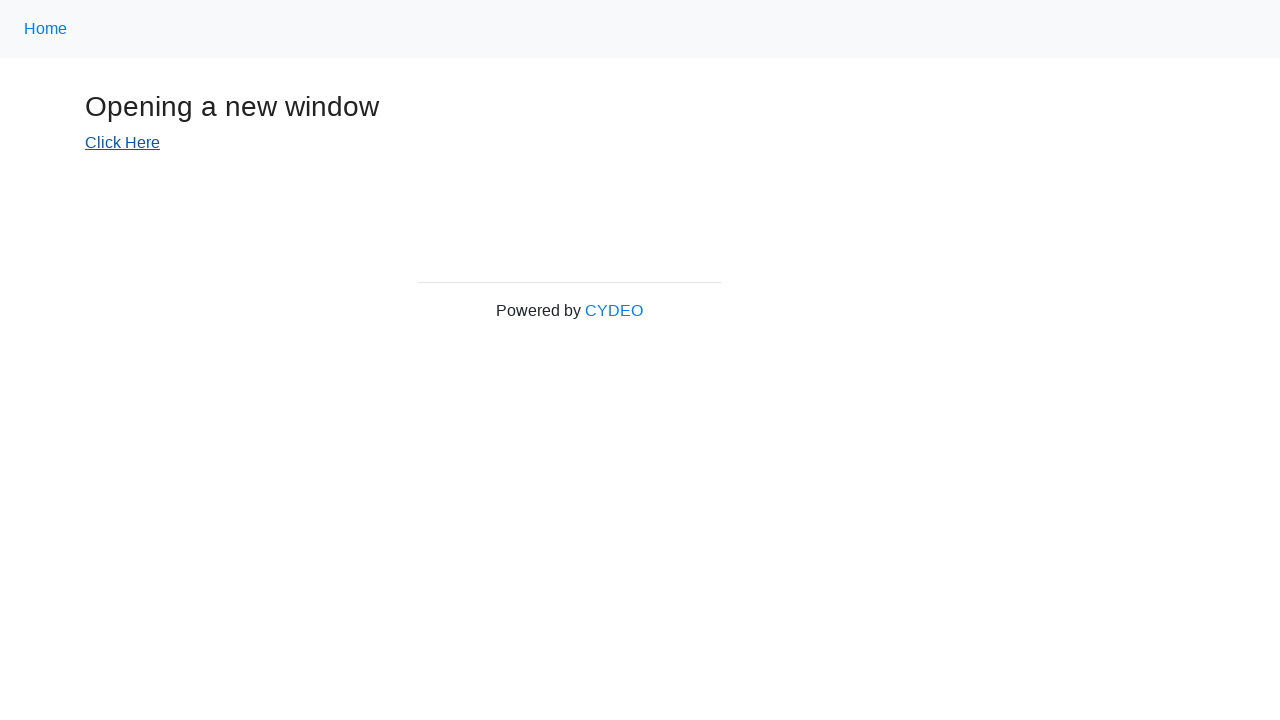

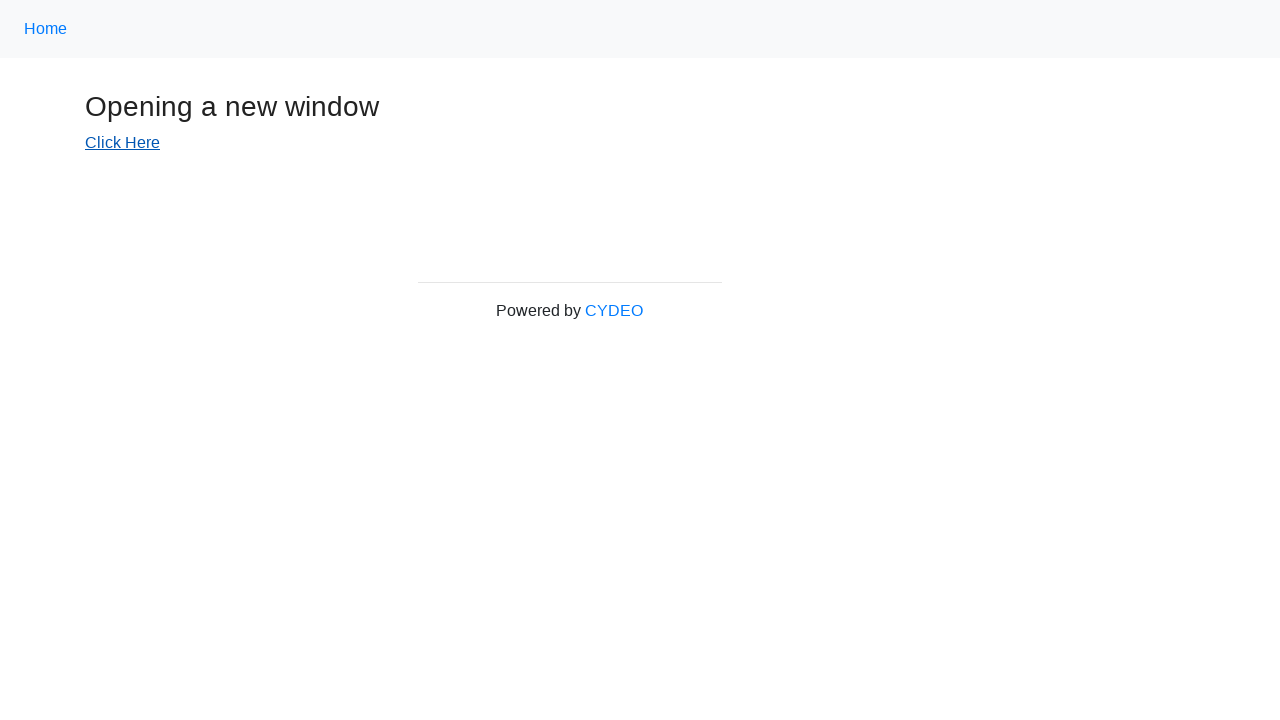